Tests login form error validation by entering incorrect credentials and verifying the error message appears

Starting URL: http://www.rahulshettyacademy.com/loginpagePractise/

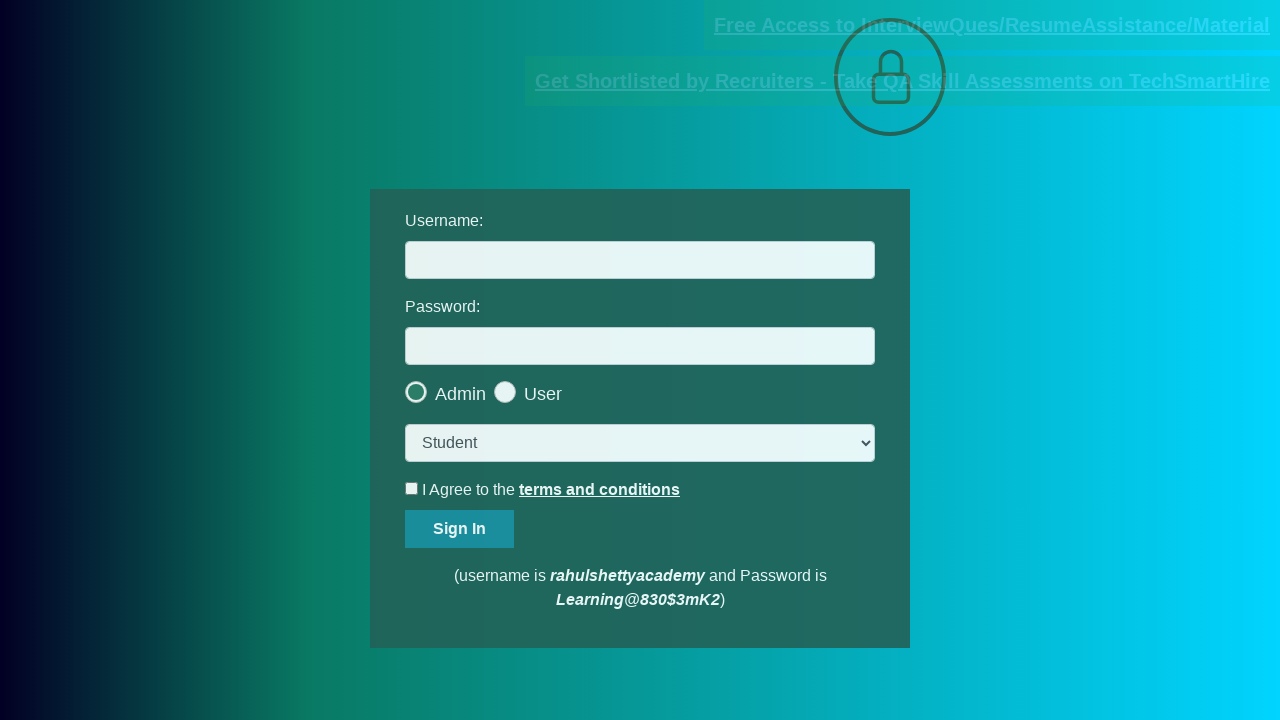

Filled username field with incorrect value 'rahulshettyacadem' on [name='username']
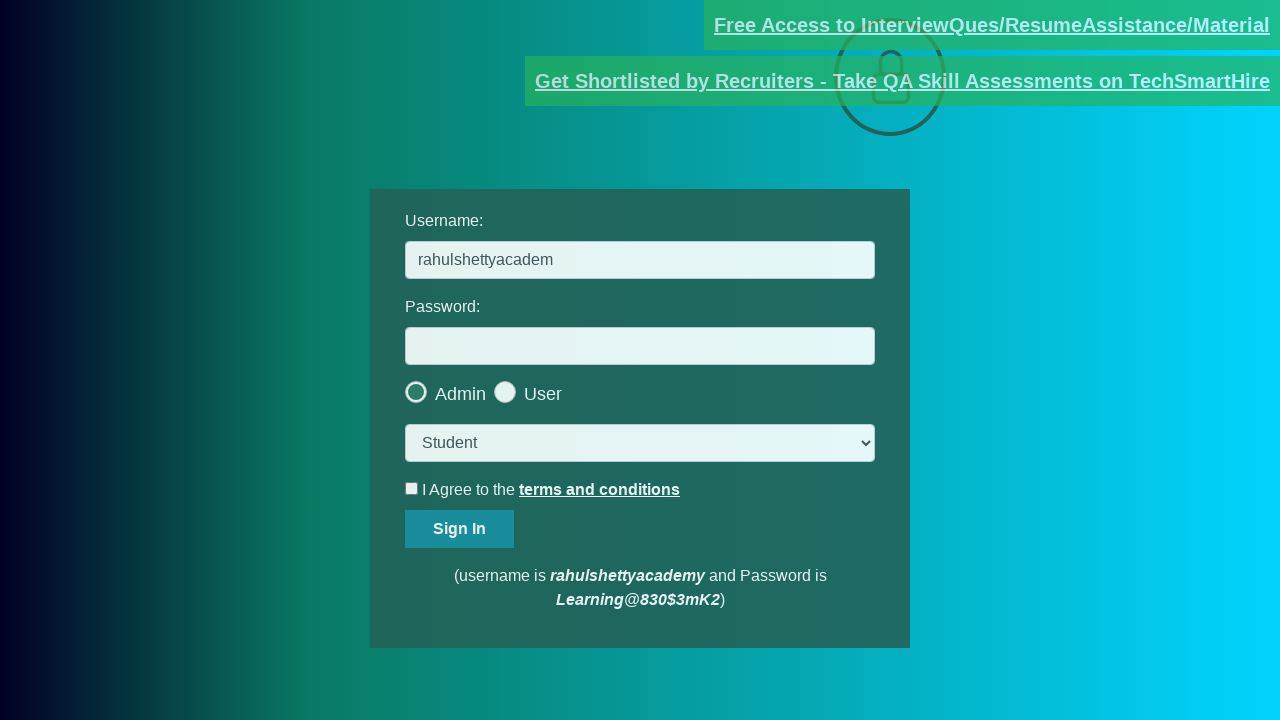

Filled password field with 'learning' on [name='password']
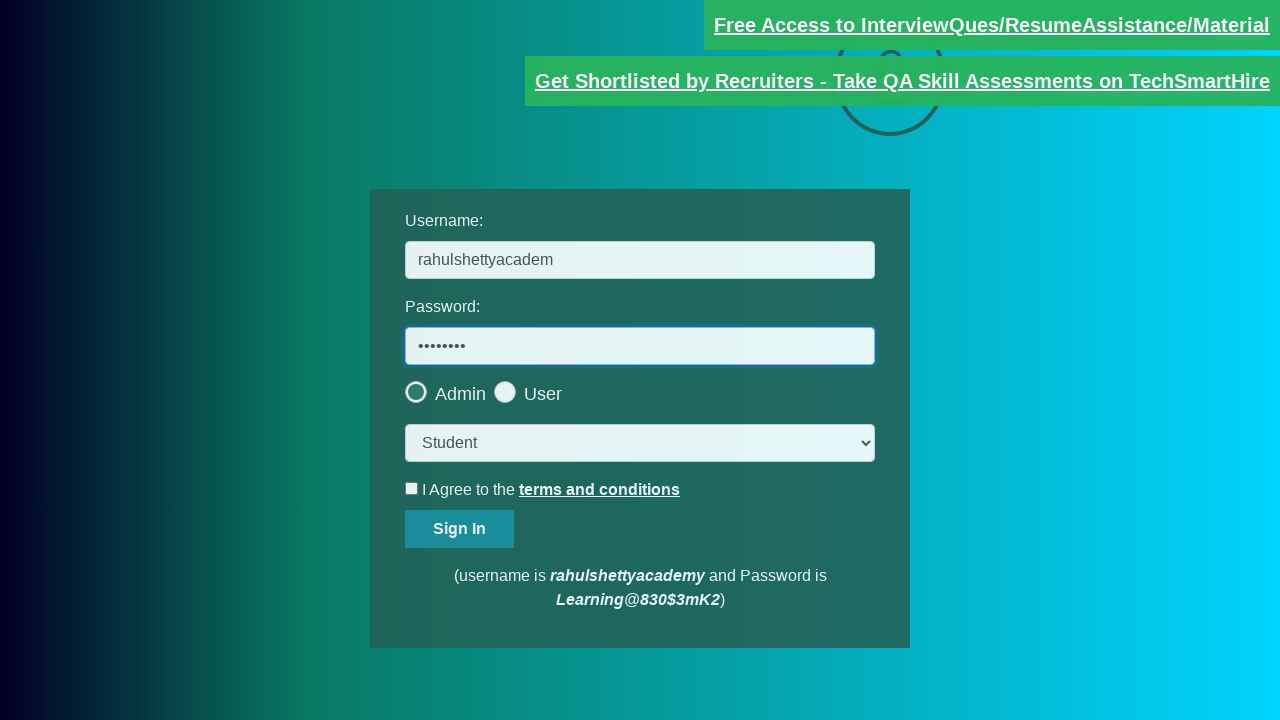

Clicked signin button to submit login form at (460, 529) on [name='signin']
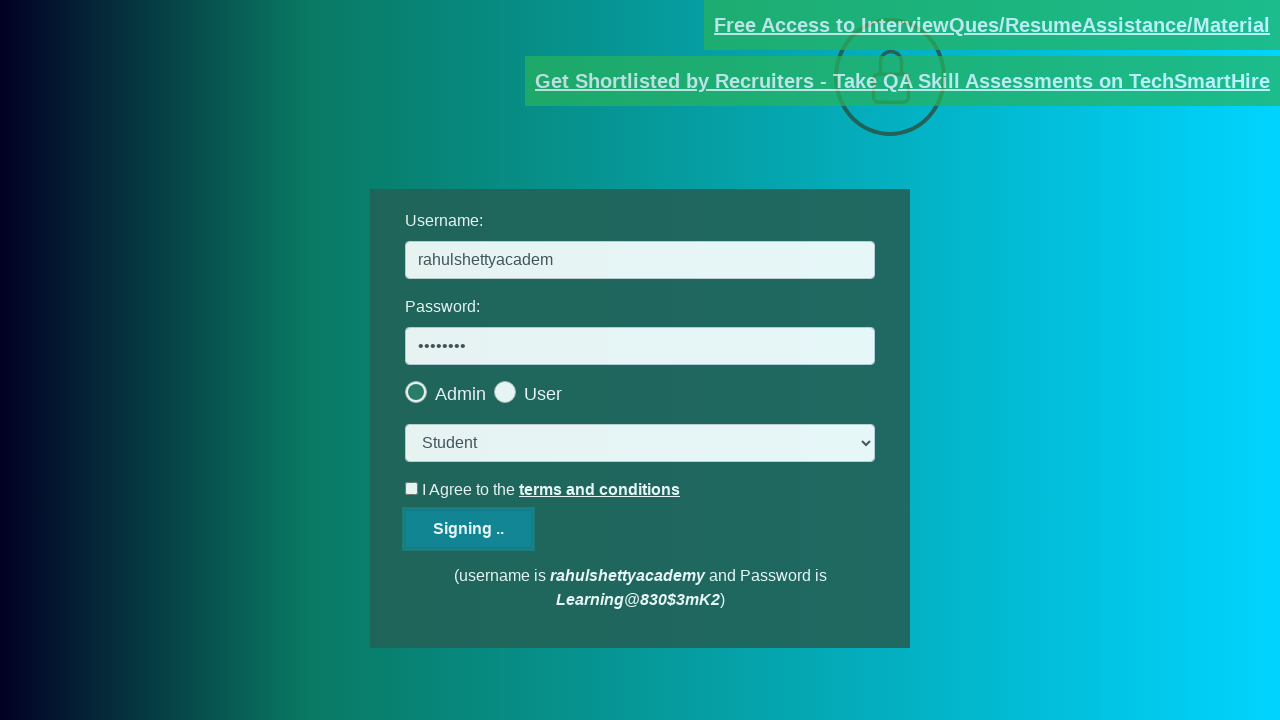

Verified error message appears containing 'Incorrect'
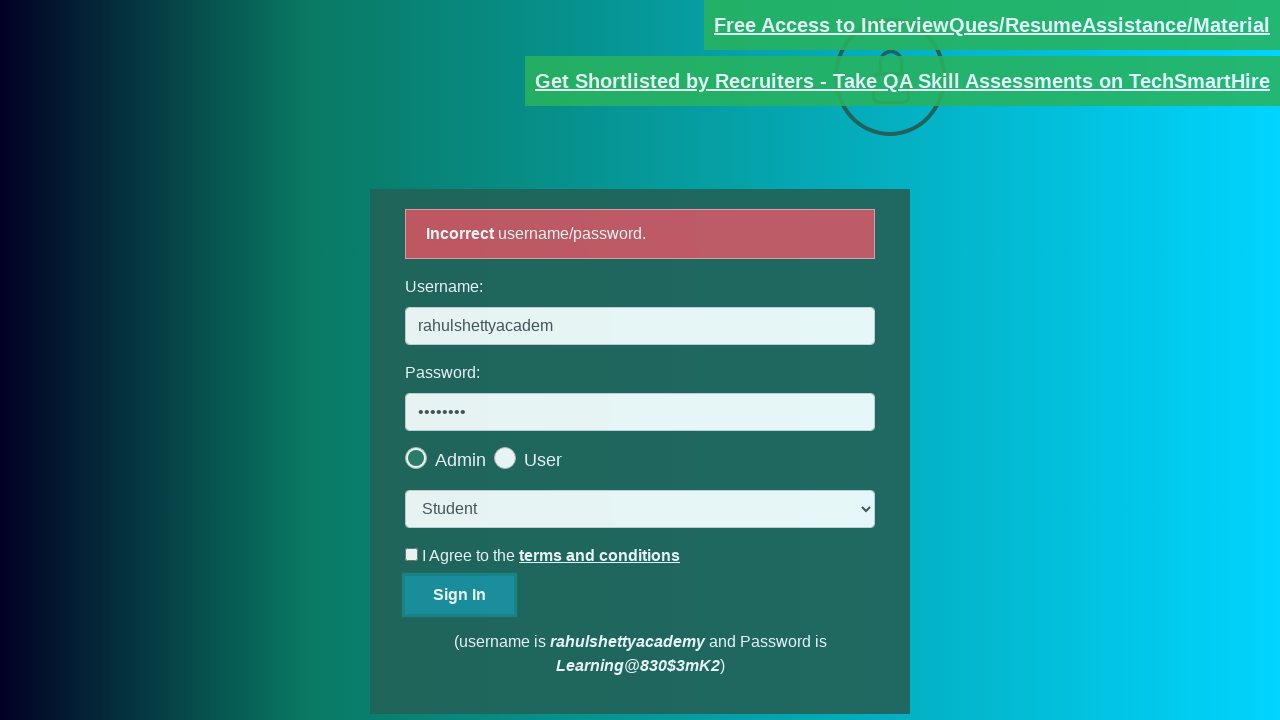

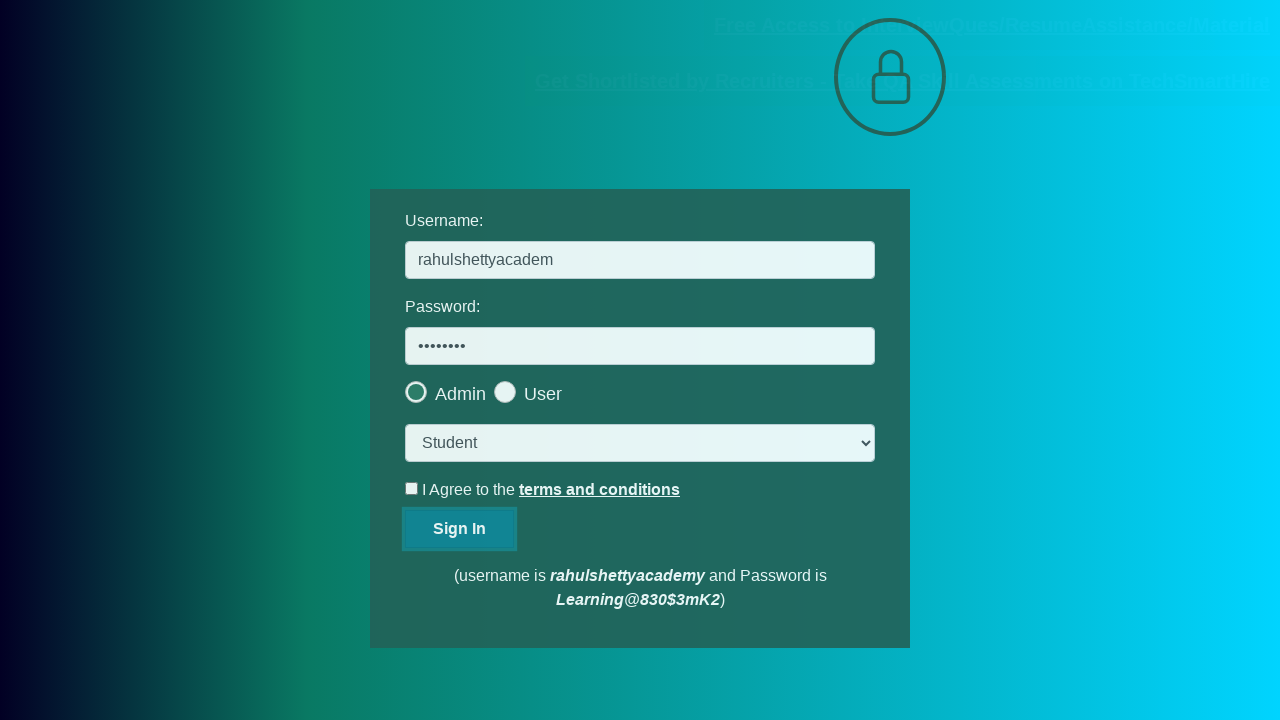